Tests registration form by filling required fields (firstname, lastname, email) and verifying successful registration message

Starting URL: http://suninjuly.github.io/registration1.html

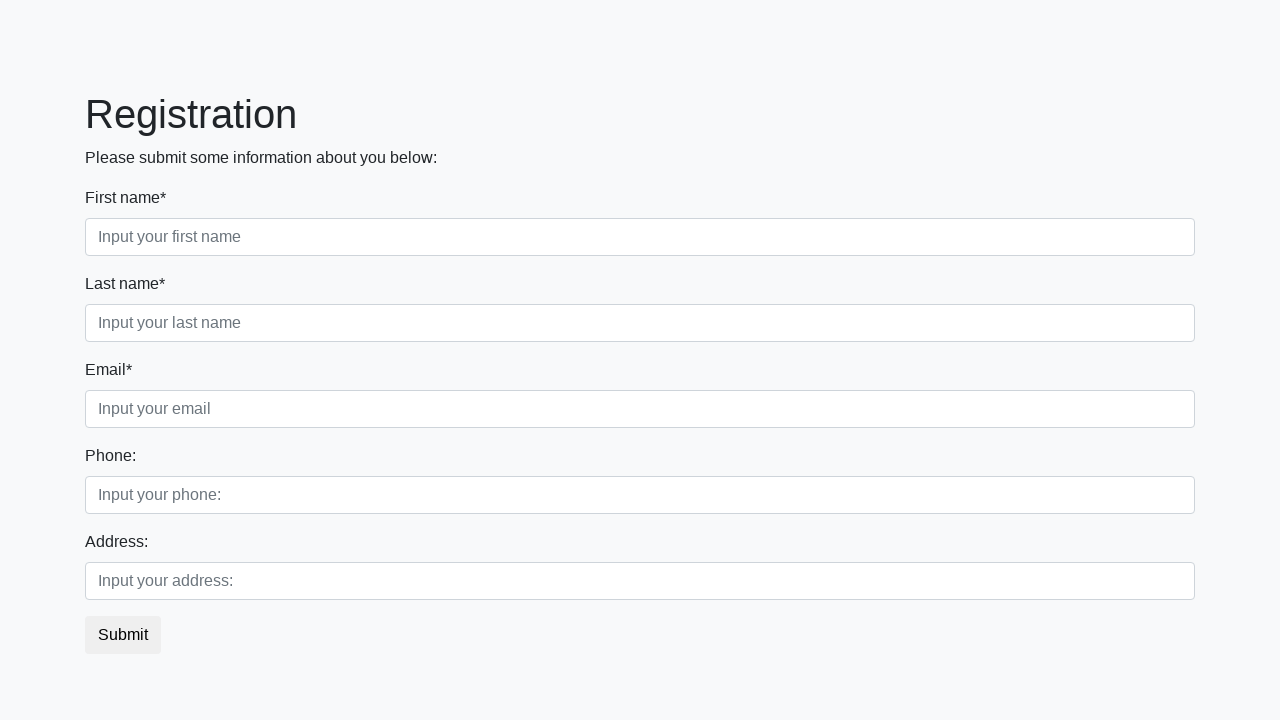

Navigated to registration form page
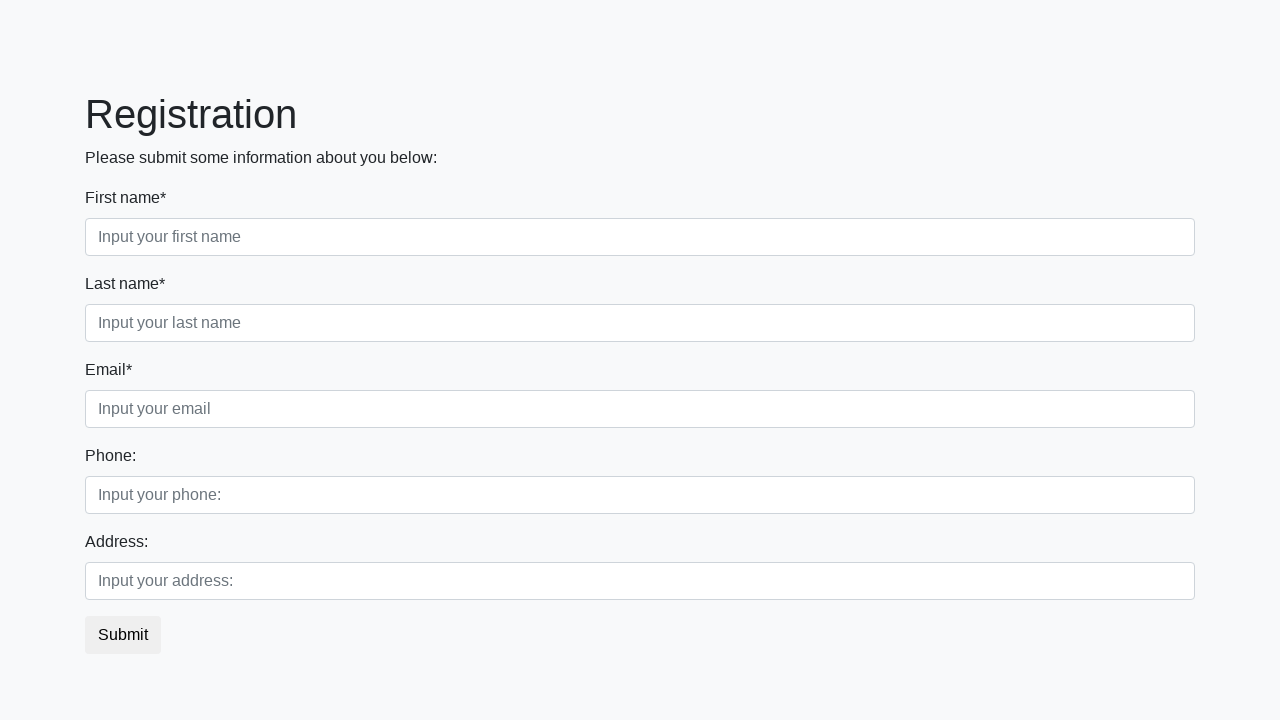

Filled firstname field with 'firstname' on //input[@required and @class="form-control first"]
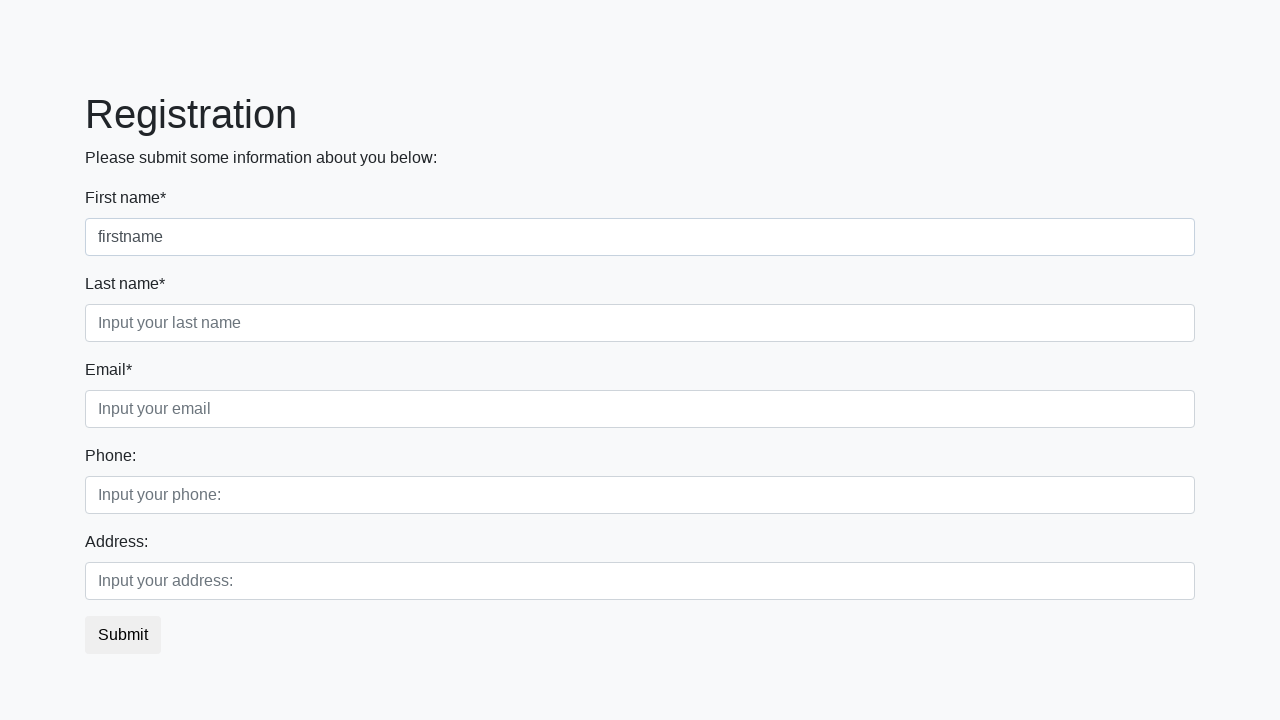

Filled lastname field with 'lastname' on //input[@required and @class="form-control second"]
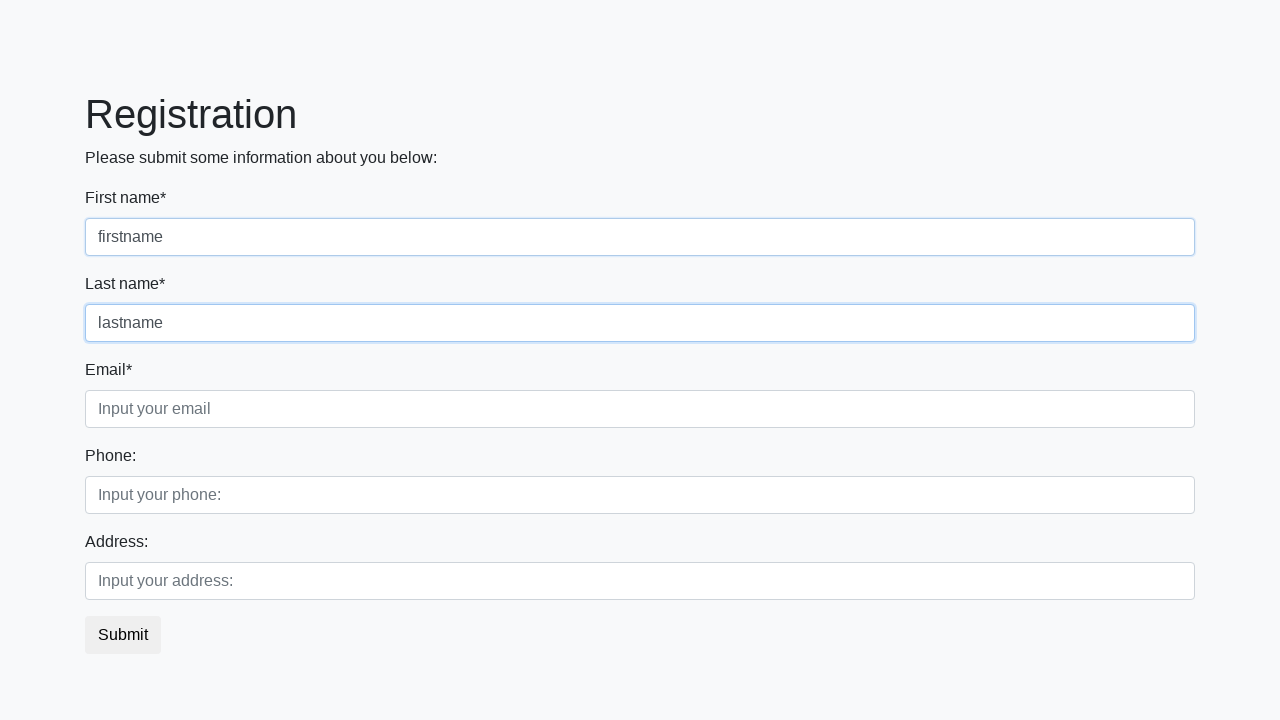

Filled email field with 'email' on //input[@required and @class="form-control third"]
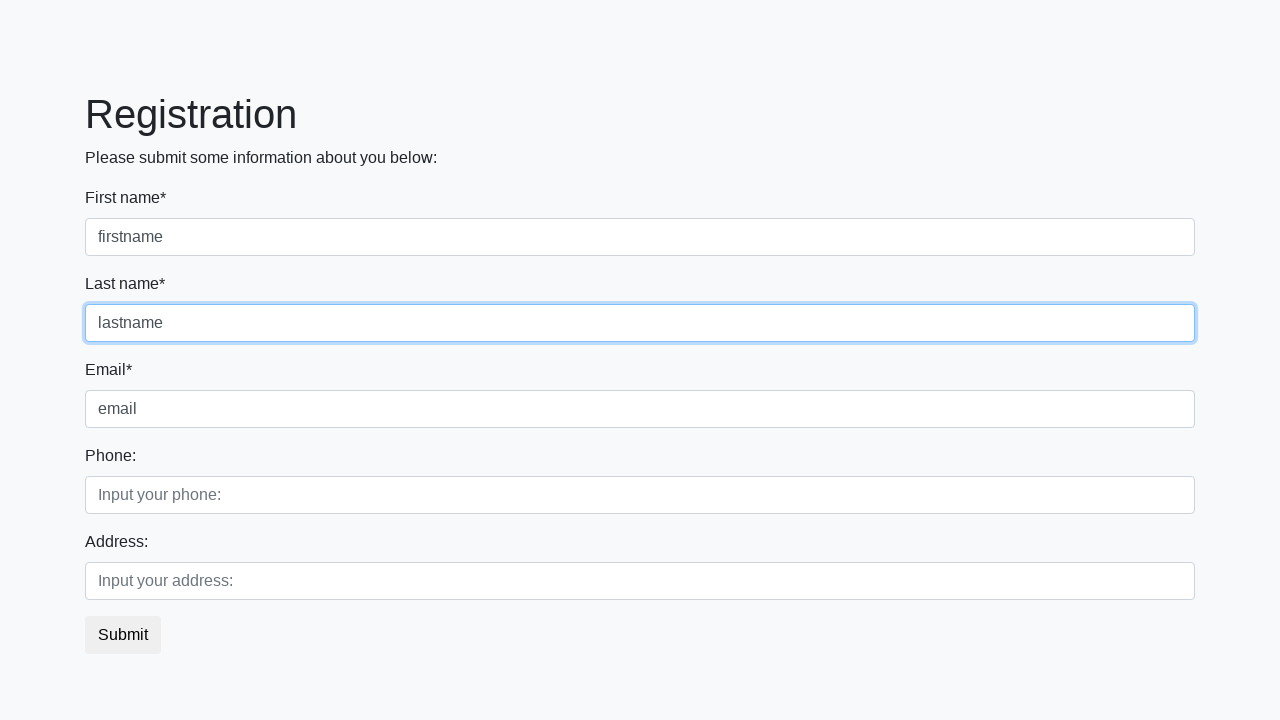

Clicked submit button to complete registration at (123, 635) on button.btn
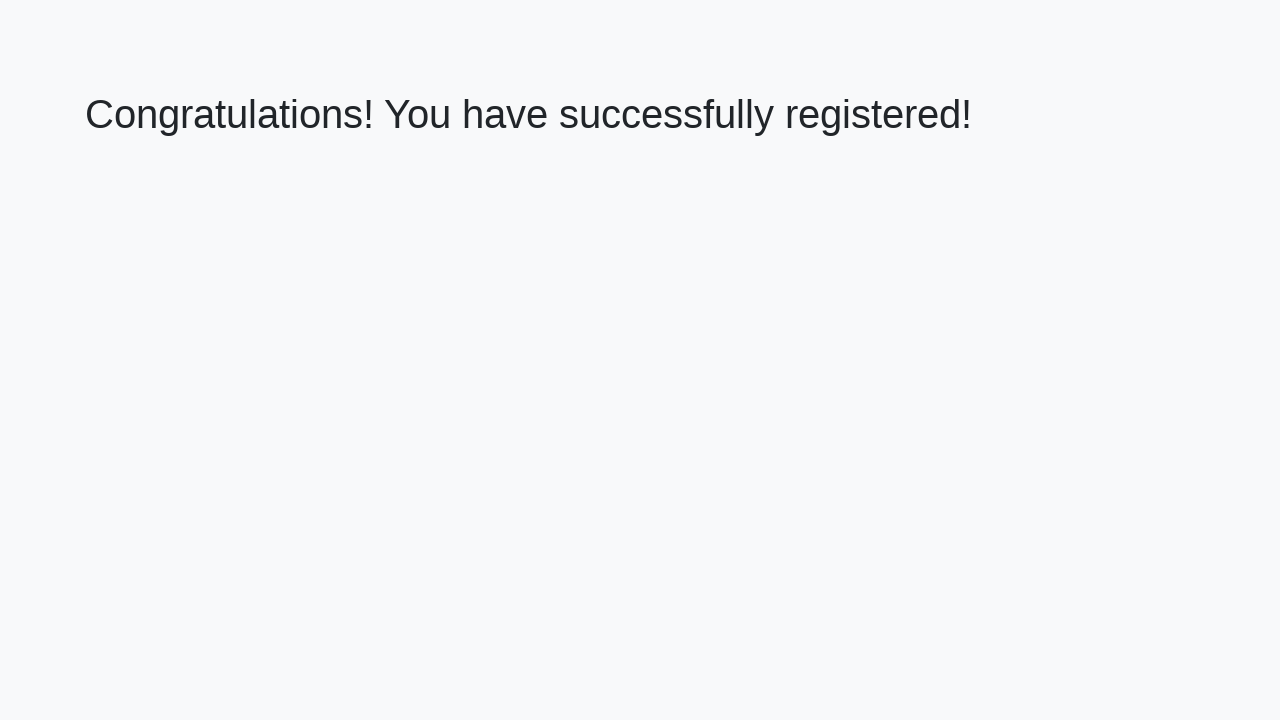

Retrieved success message text from h1 element
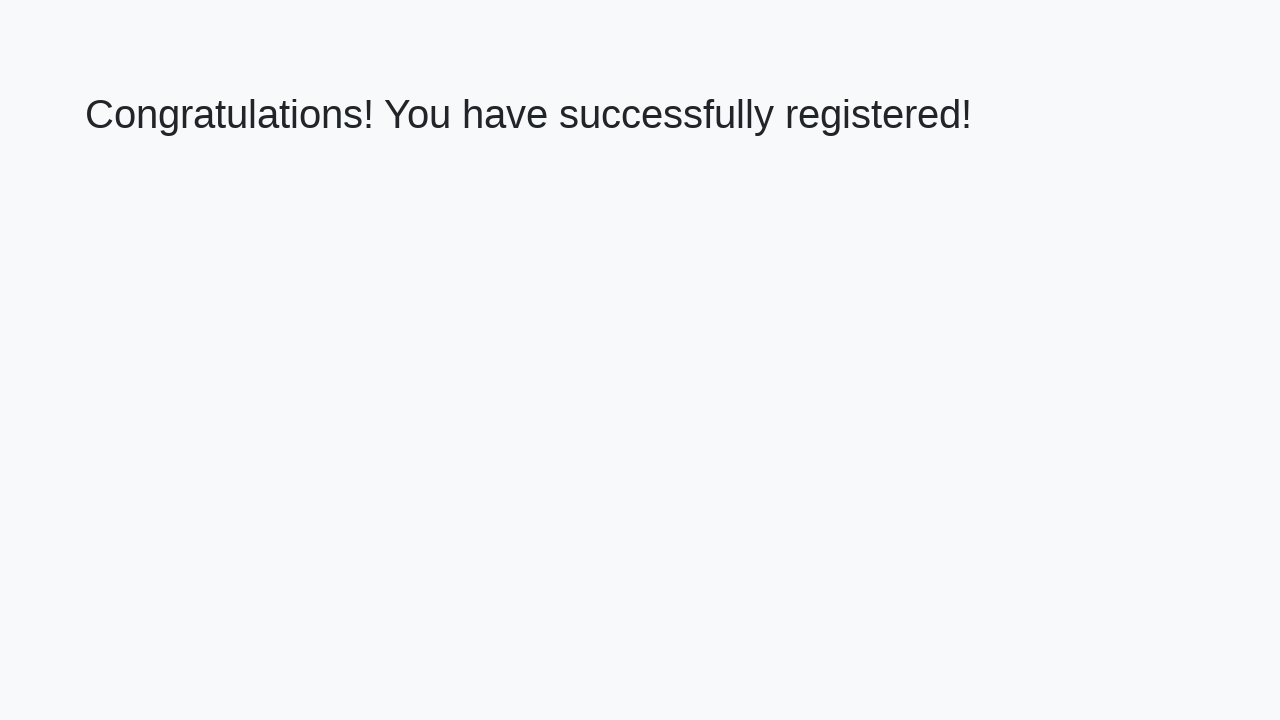

Verified success message: 'Congratulations! You have successfully registered!'
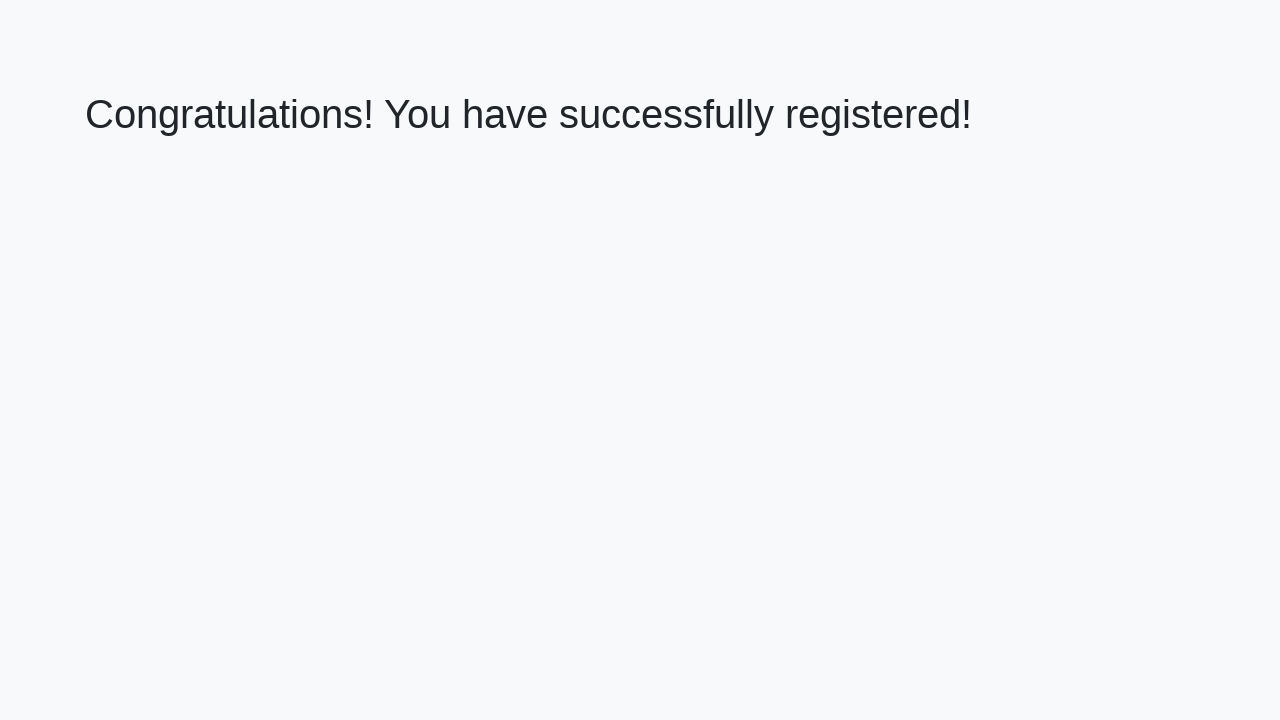

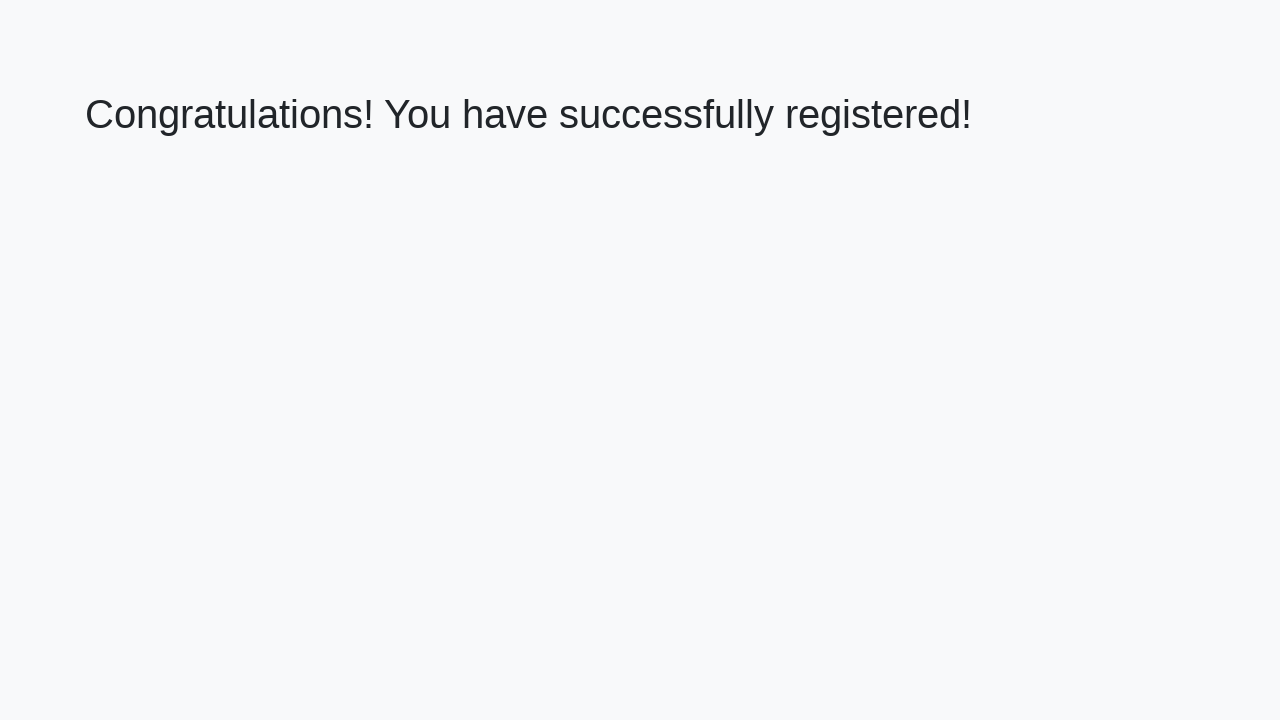